Scrolls to and clicks on the "Already on Sale" promotional banner, verifies the product page loads, then navigates back to the homepage.

Starting URL: http://intershop5.skillbox.ru/

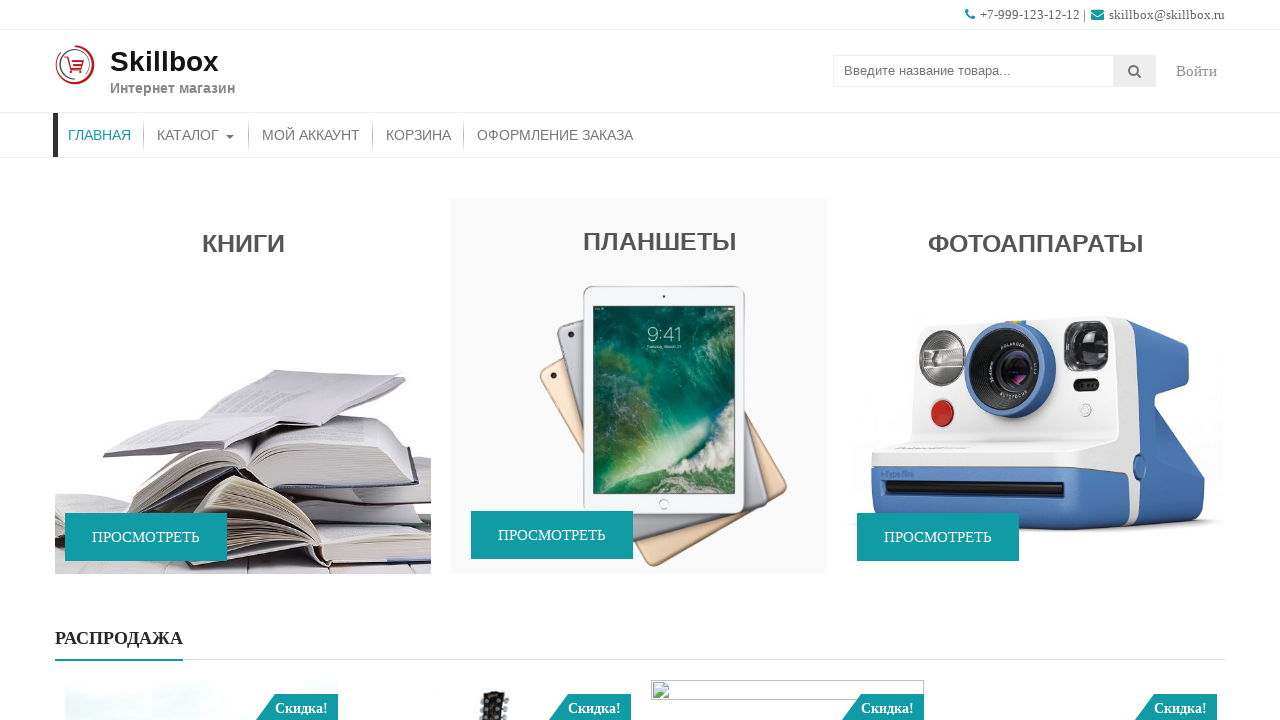

Scrolled to the 'Already on Sale' promotional banner
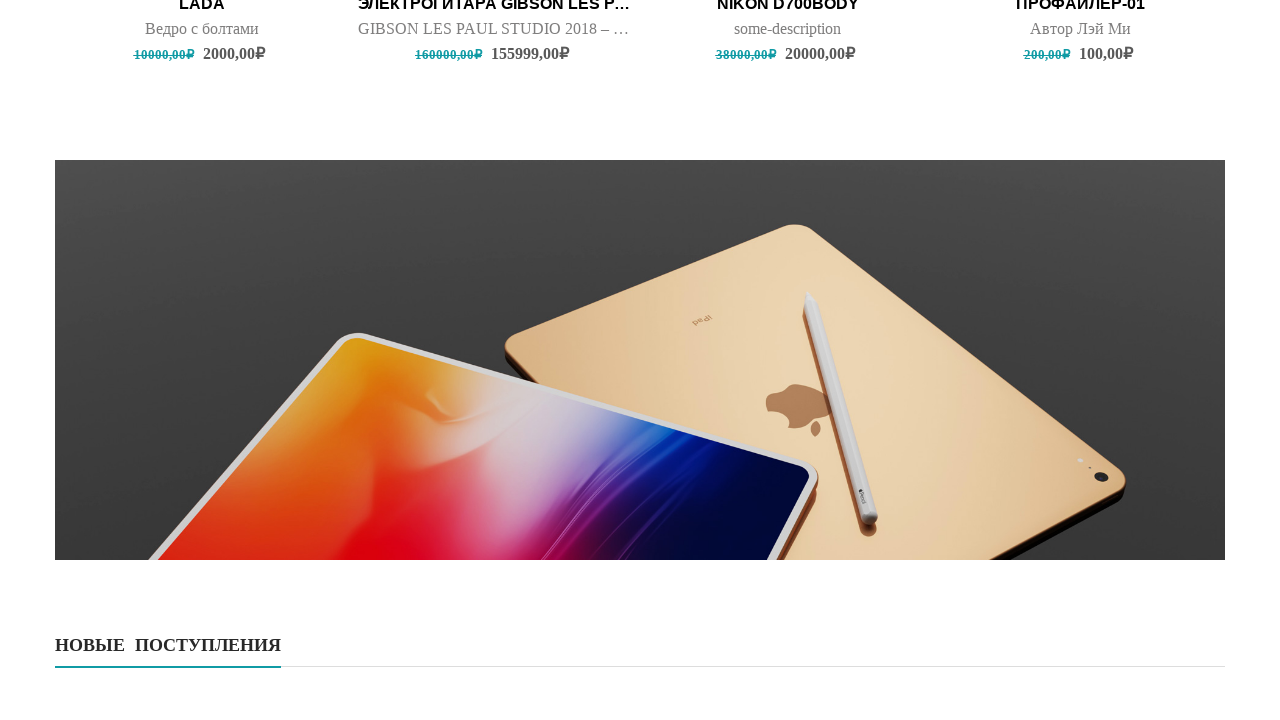

Banner caption element loaded
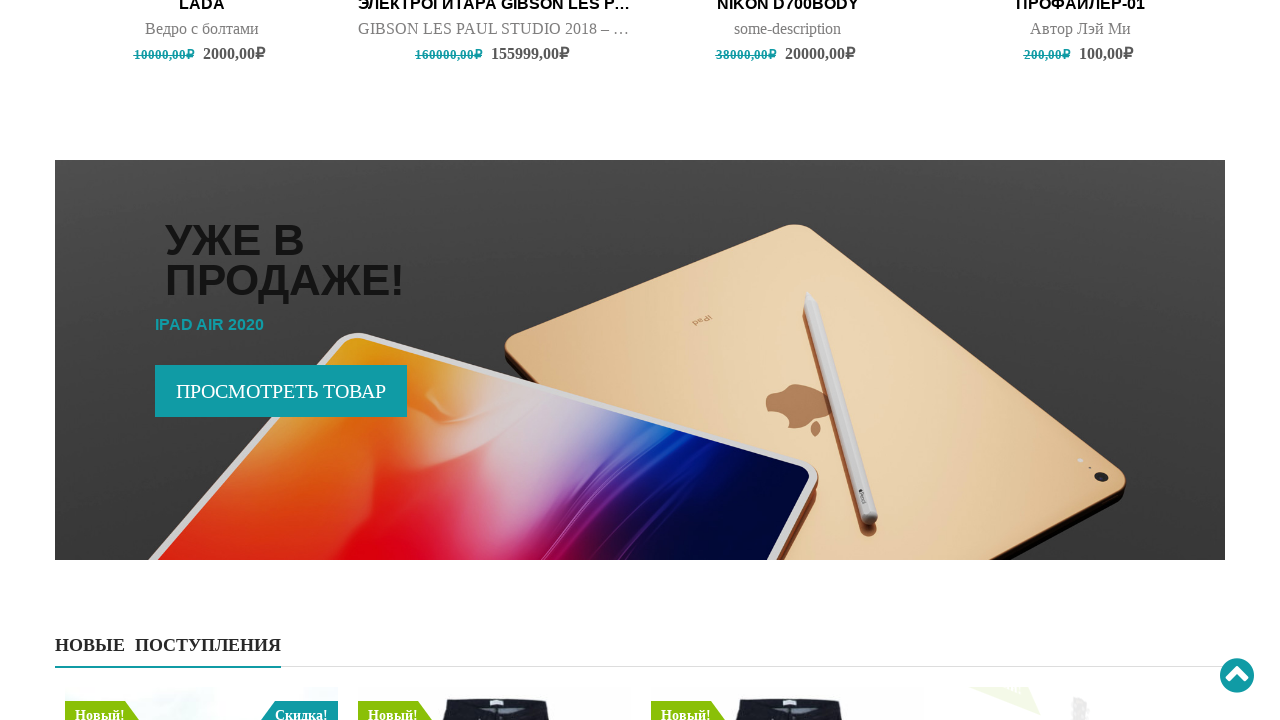

Clicked on the 'Already on Sale' promotional banner at (640, 360) on (//div[@class='promo-image'])[4]
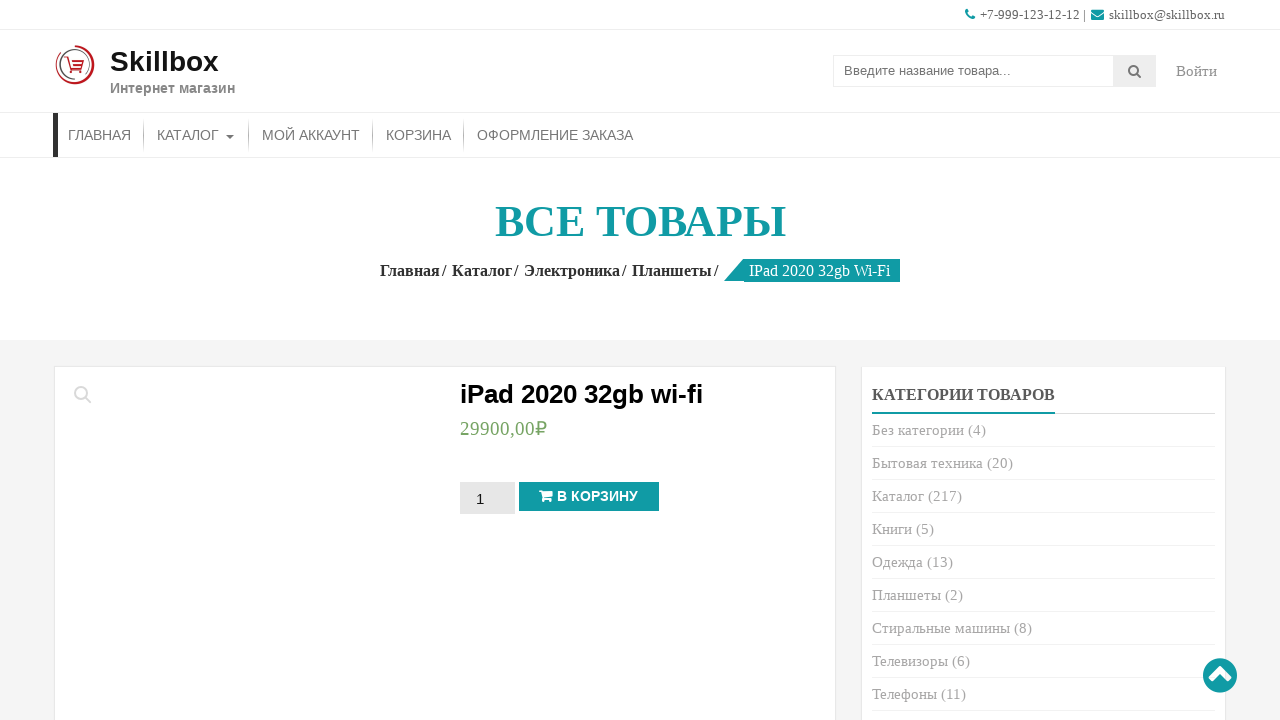

Product page loaded with product title visible
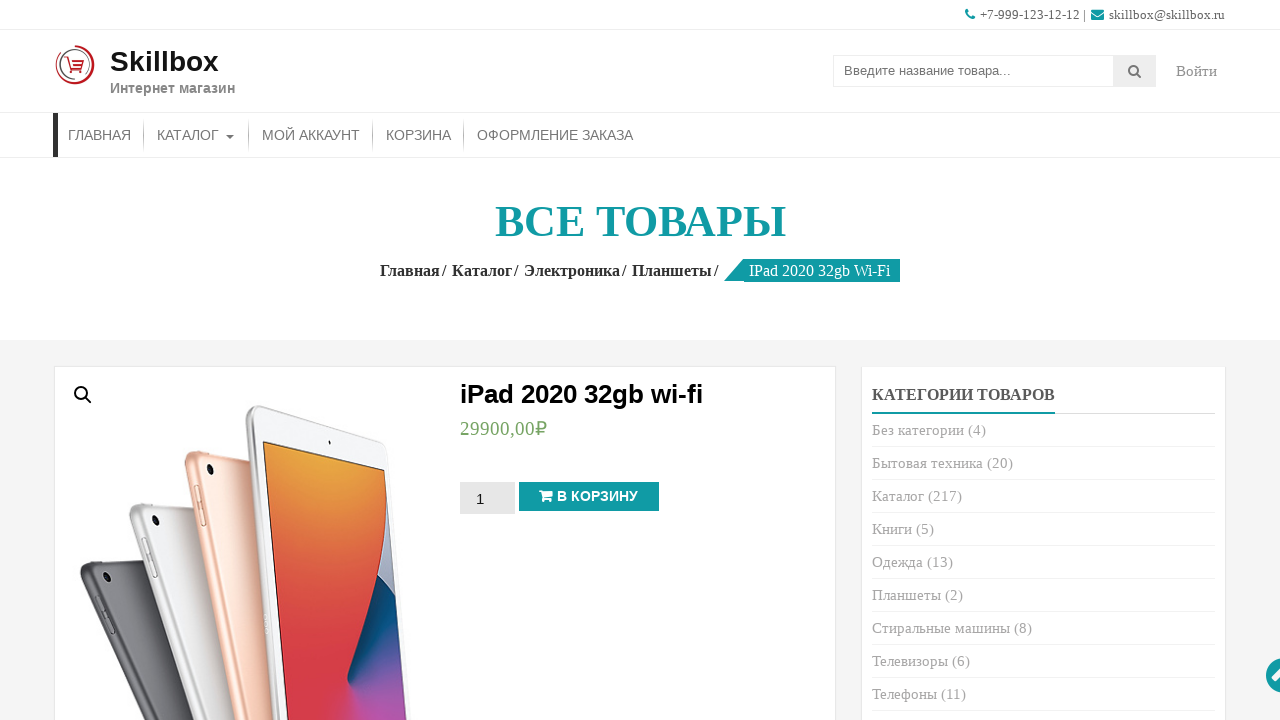

Clicked on Home link in breadcrumb navigation at (414, 270) on xpath=//div[@class='woocommerce-breadcrumb accesspress-breadcrumb']//a[1]
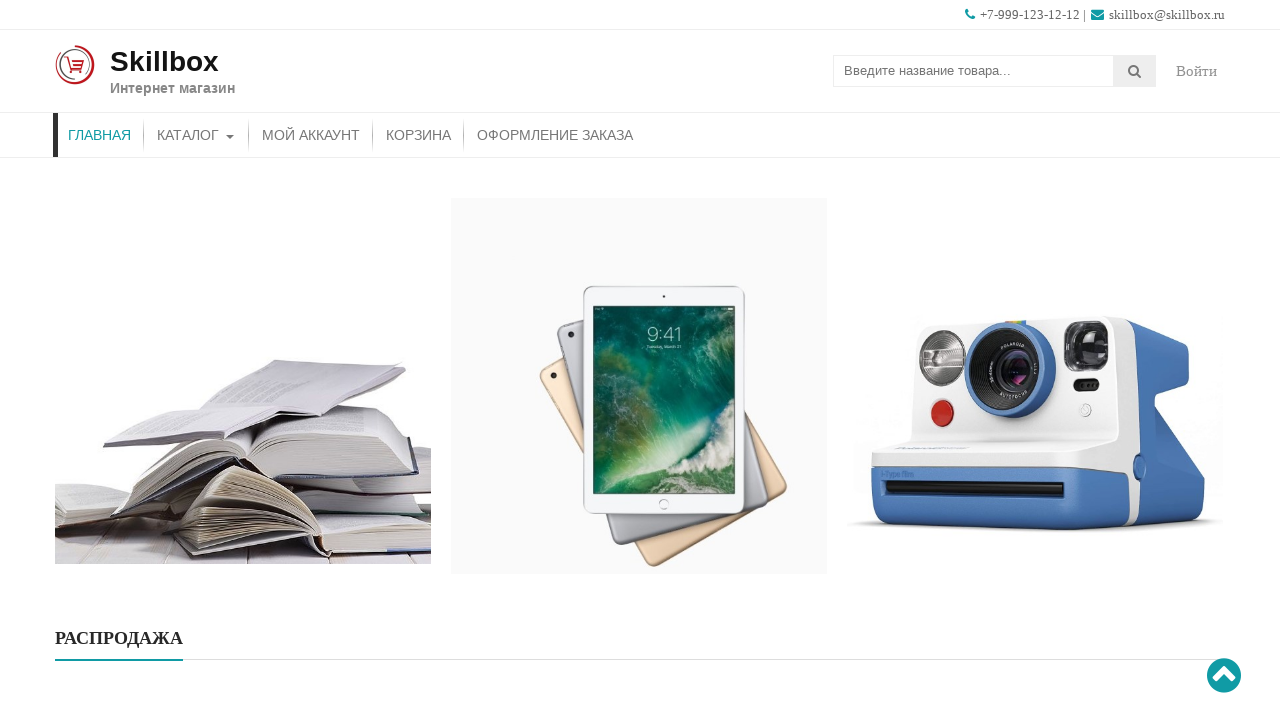

Returned to homepage, promotional section loaded
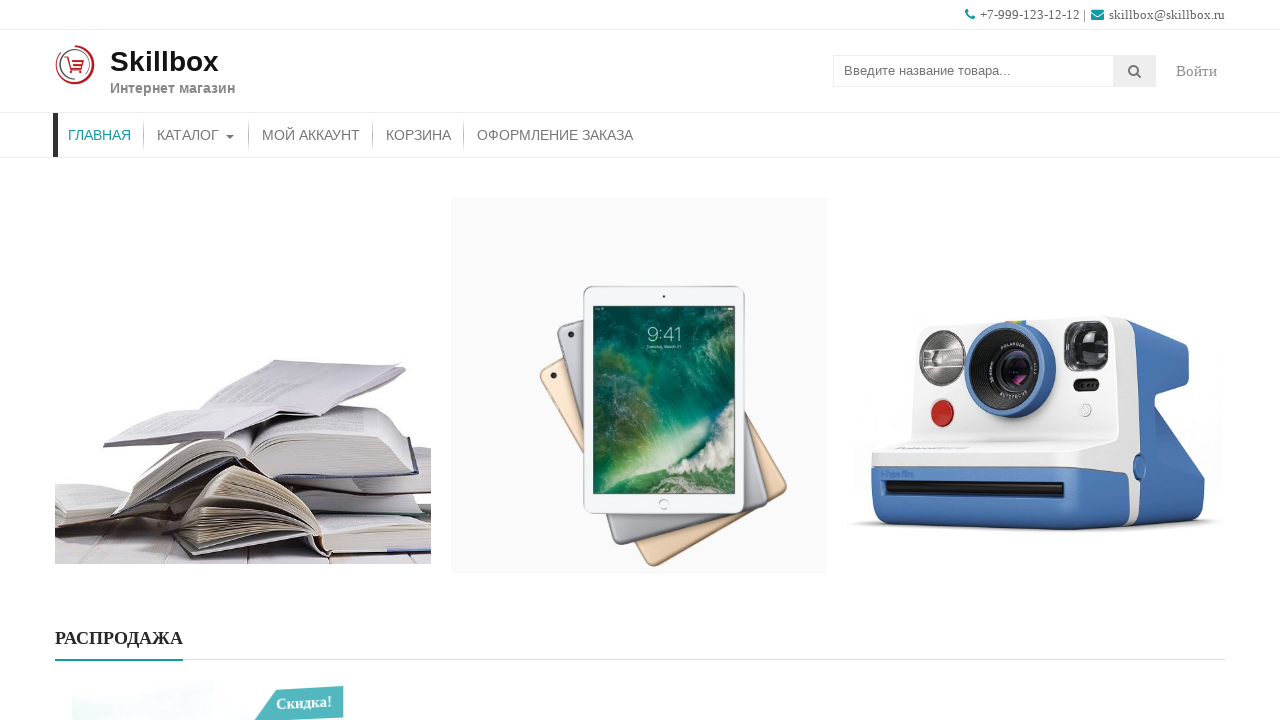

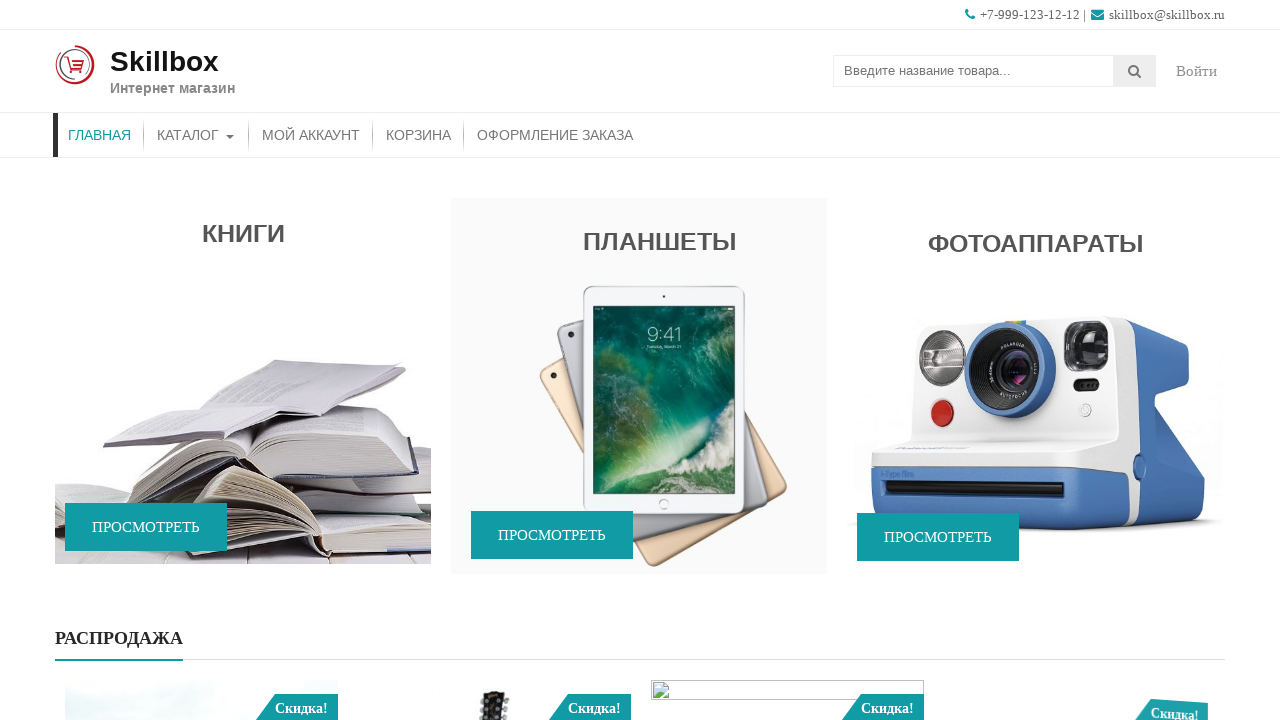